Automates a comprehensive form submission on Selenium's demo page, filling various input types including text fields, password, textarea, dropdown, checkbox, radio button, and date picker, then validates the success message.

Starting URL: https://www.selenium.dev/selenium/web/web-form.html

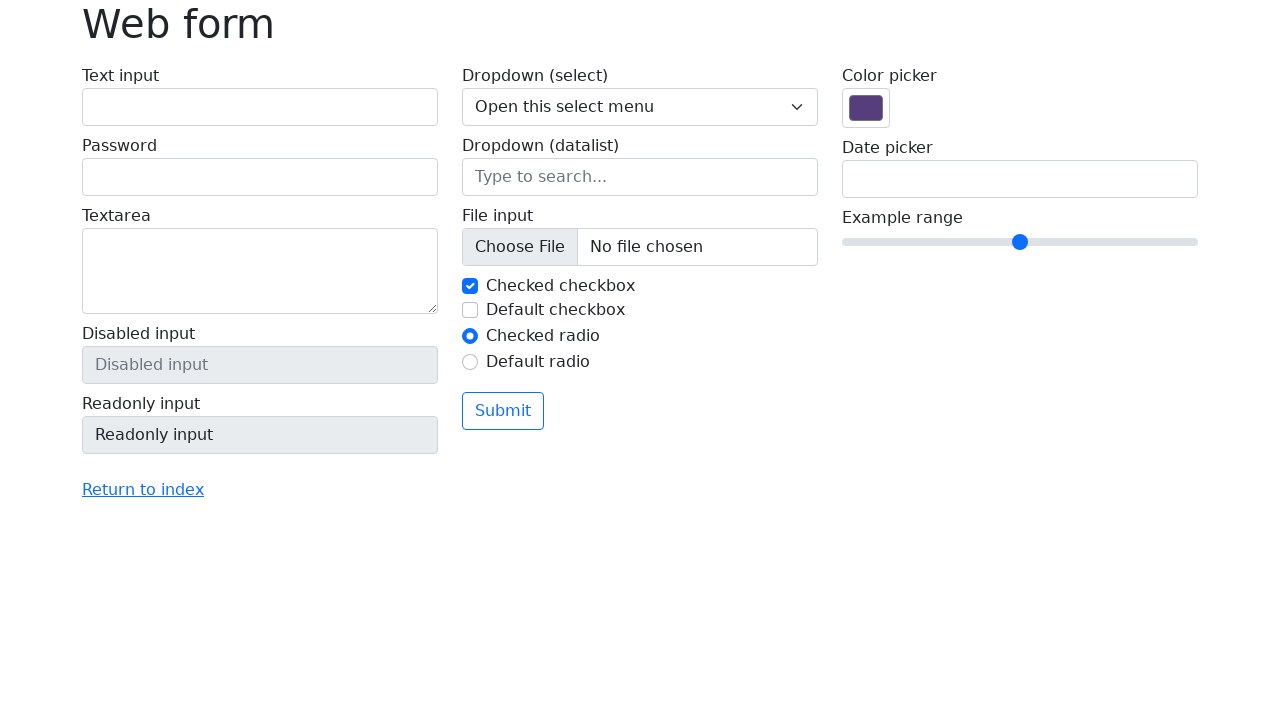

Filled text input field with 'John Doe' on input[name='my-text']
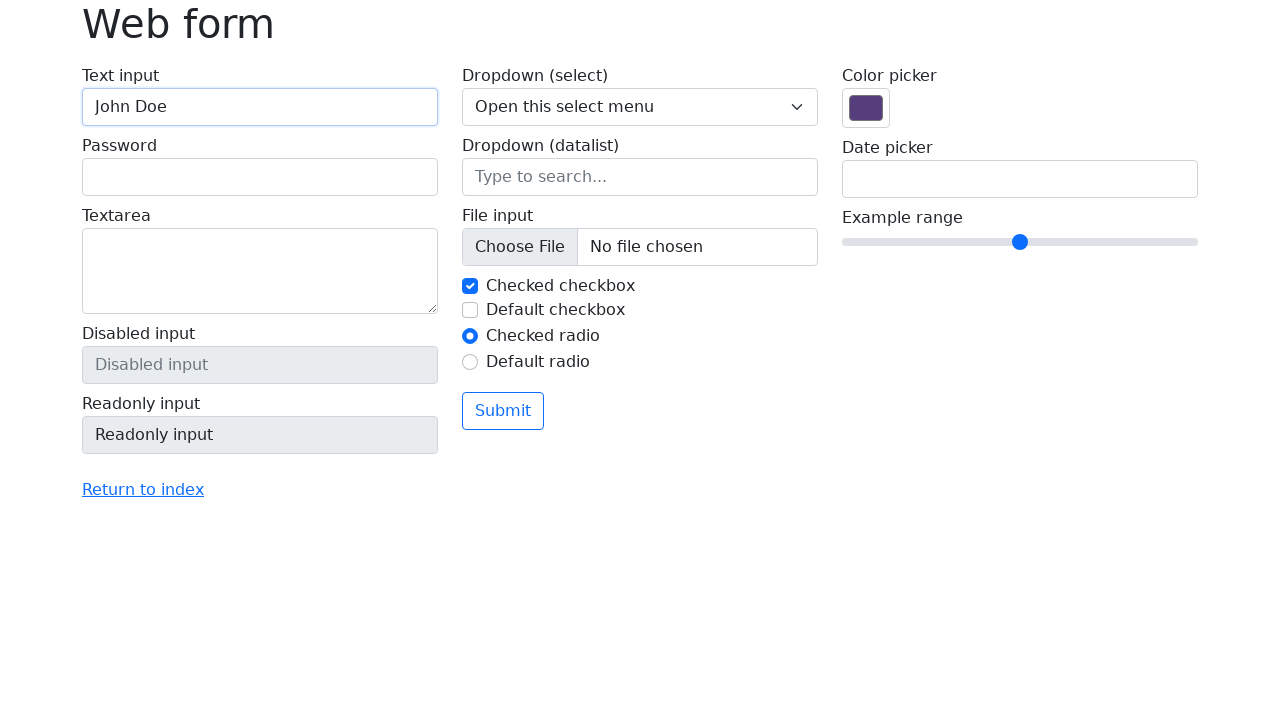

Filled password field with 'securePass123' on //input[@name='my-password']
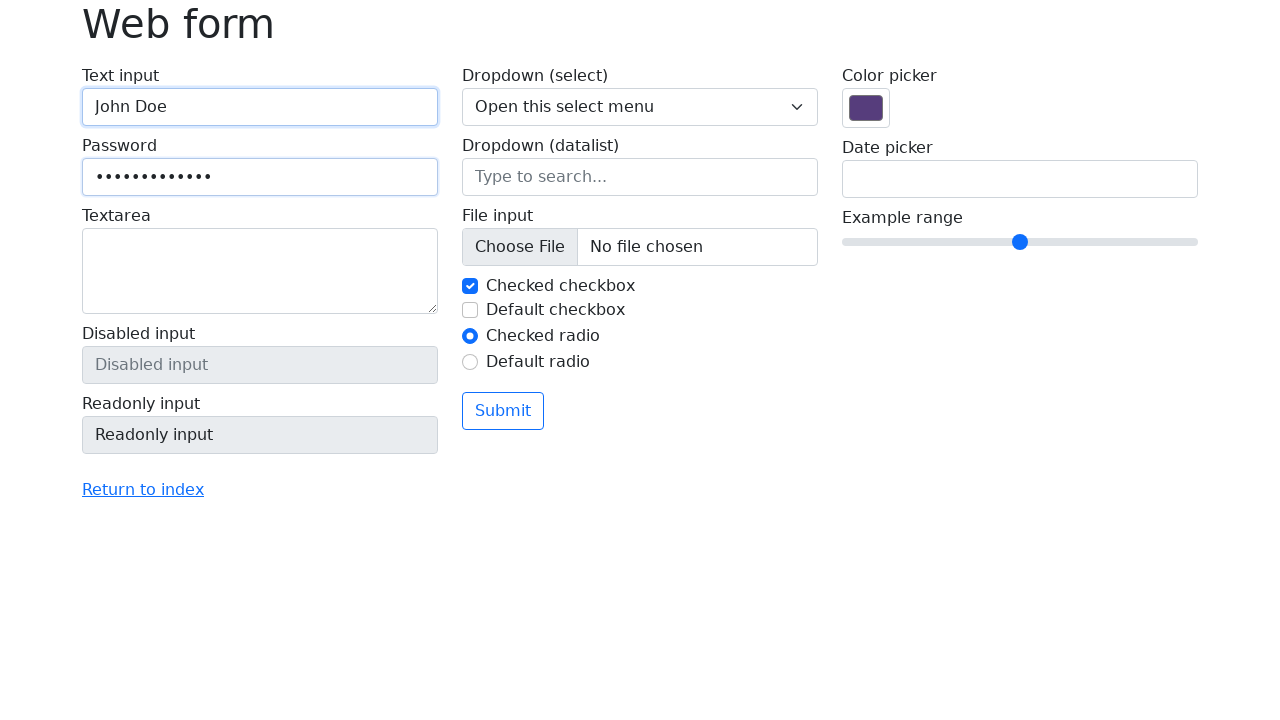

Filled textarea with 'This is a test message' on textarea[name='my-textarea']
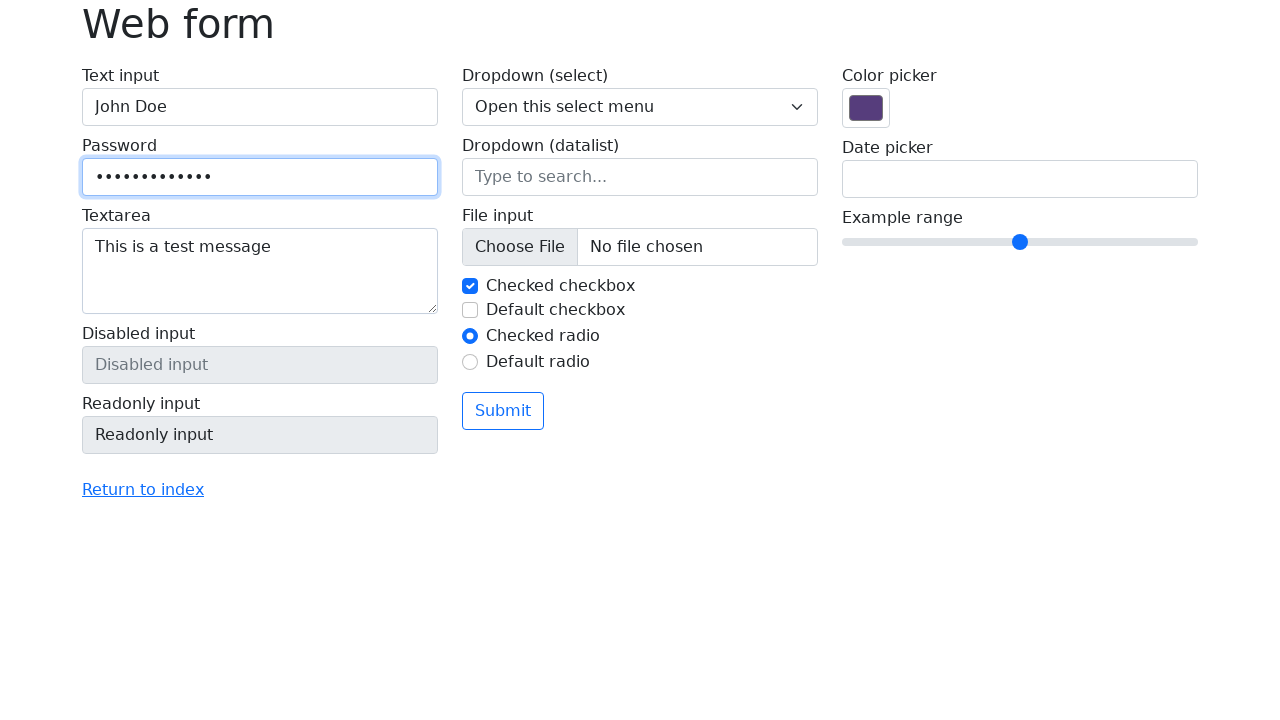

Selected option '2' from dropdown on //select[@name='my-select']
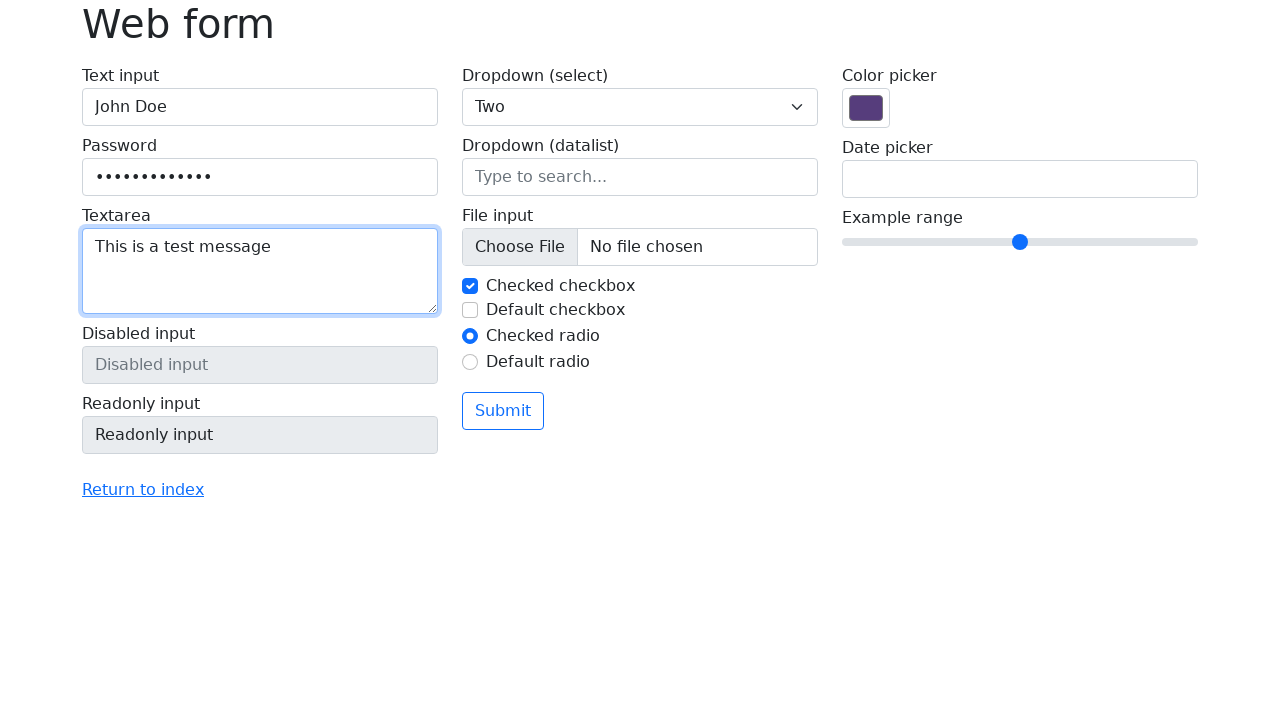

Checked the checkbox on input[type='checkbox']:not([disabled])
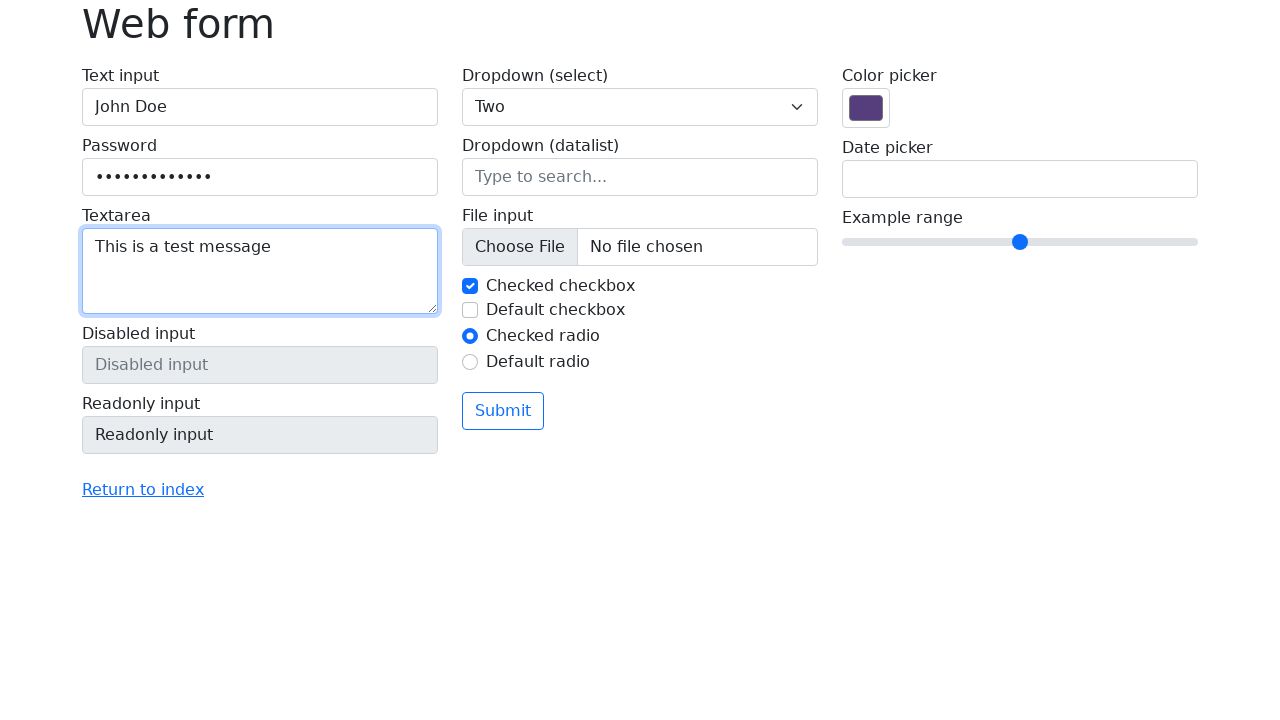

Checked the radio button on input[type='radio']:not([disabled])
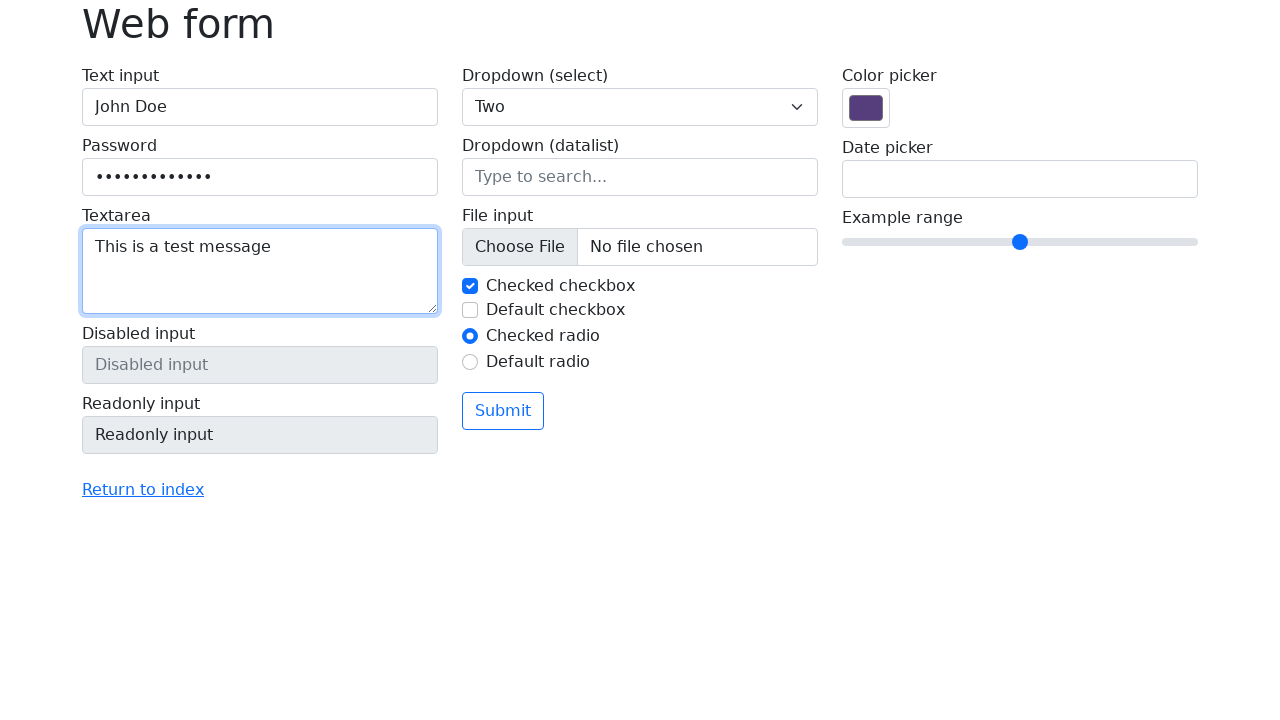

Filled date input field with '03/22/2025' on //input[@name='my-date']
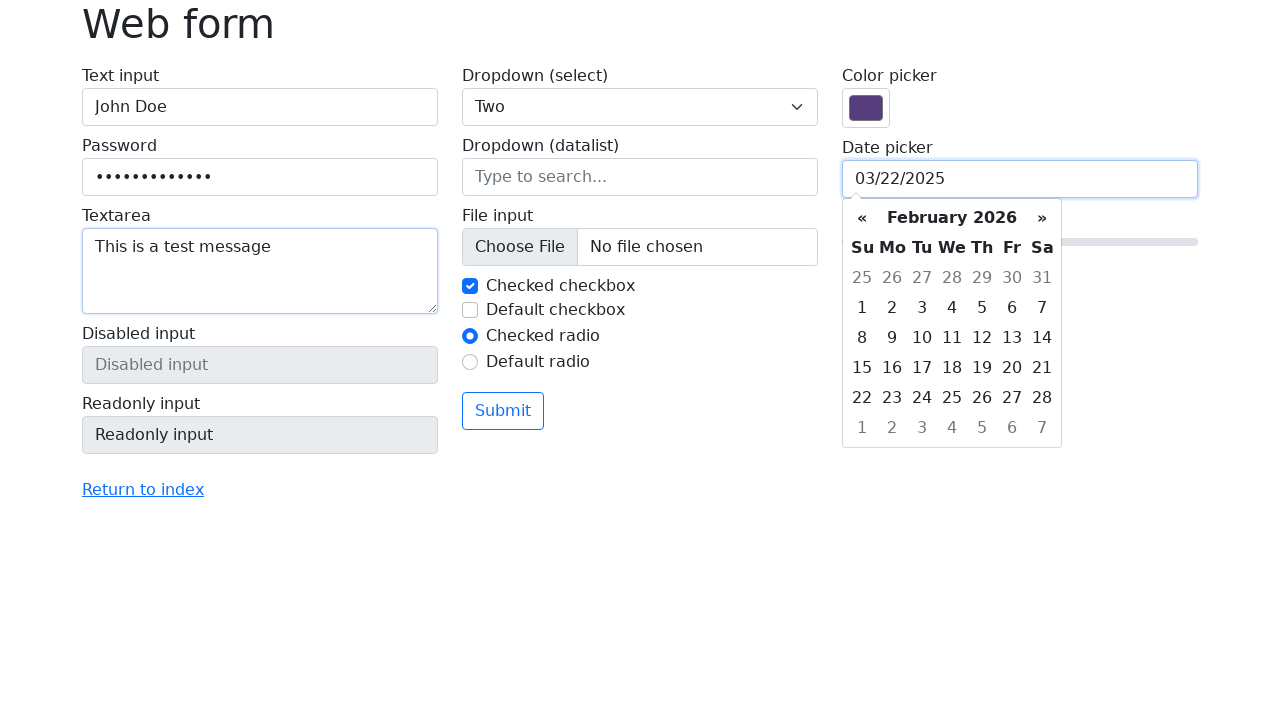

Clicked submit button to submit the form at (503, 411) on xpath=//button[@type='submit']
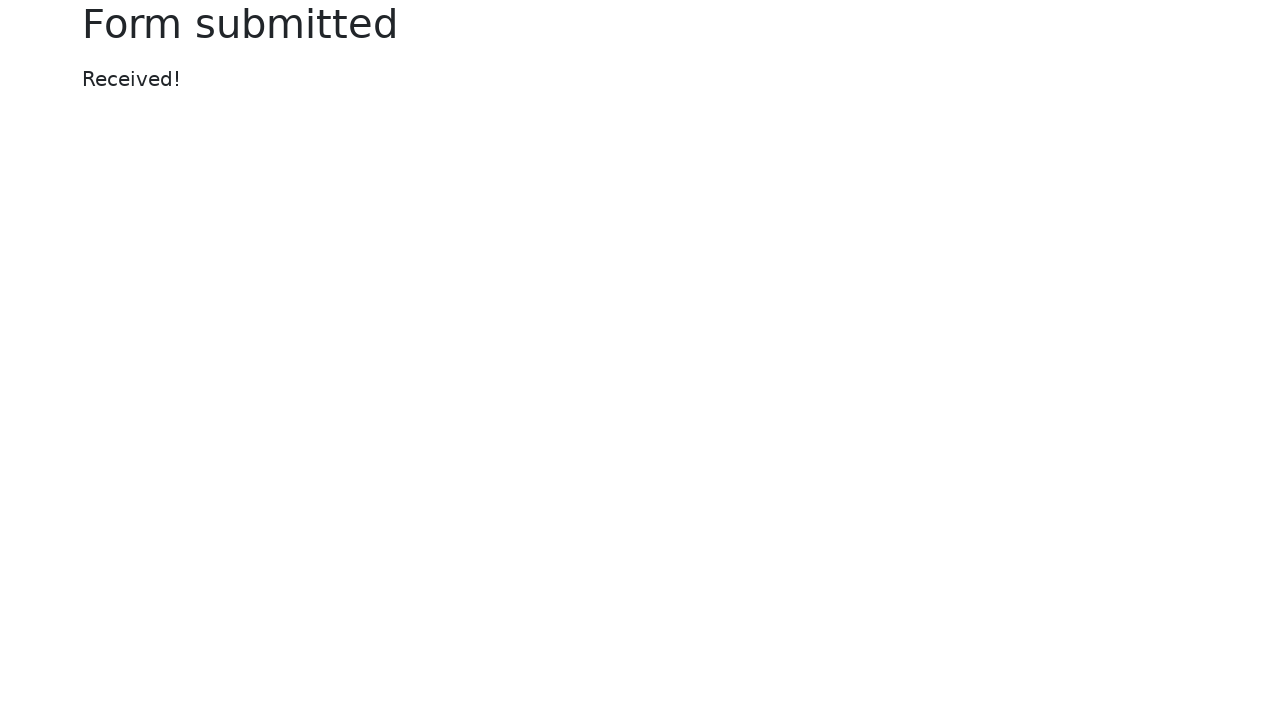

Success message element appeared on page
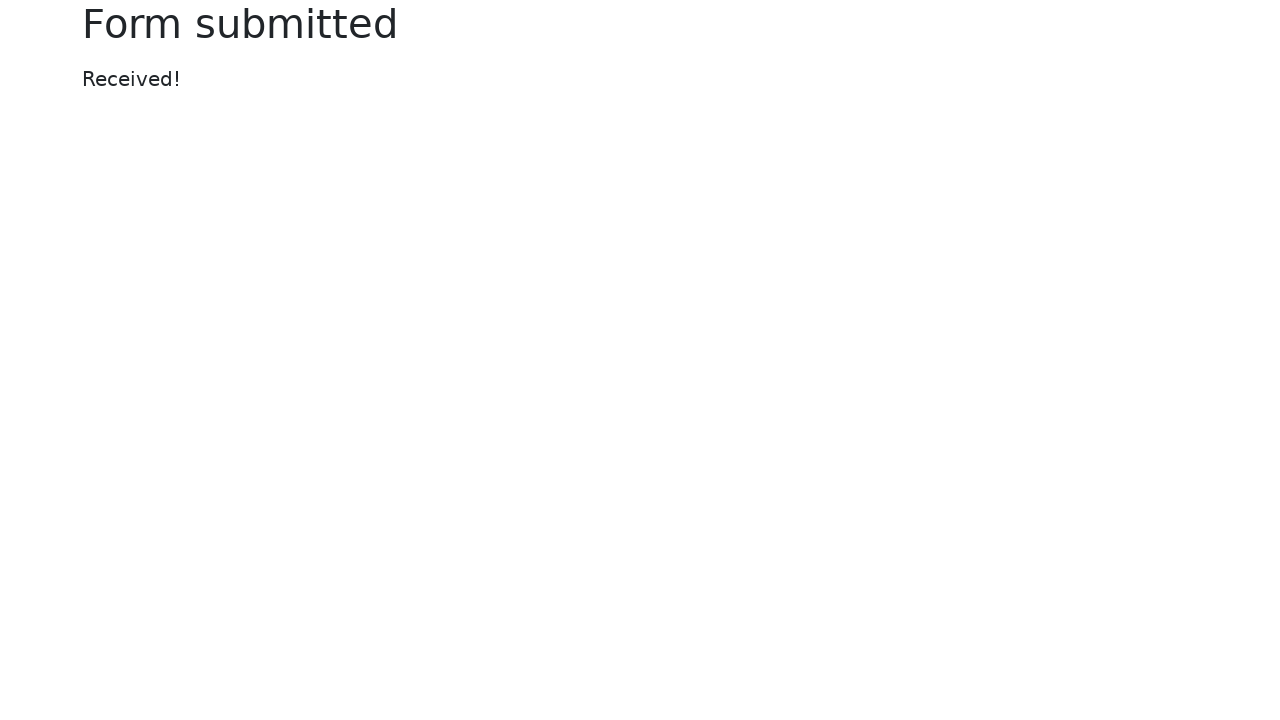

Retrieved success message text: 'Form submitted'
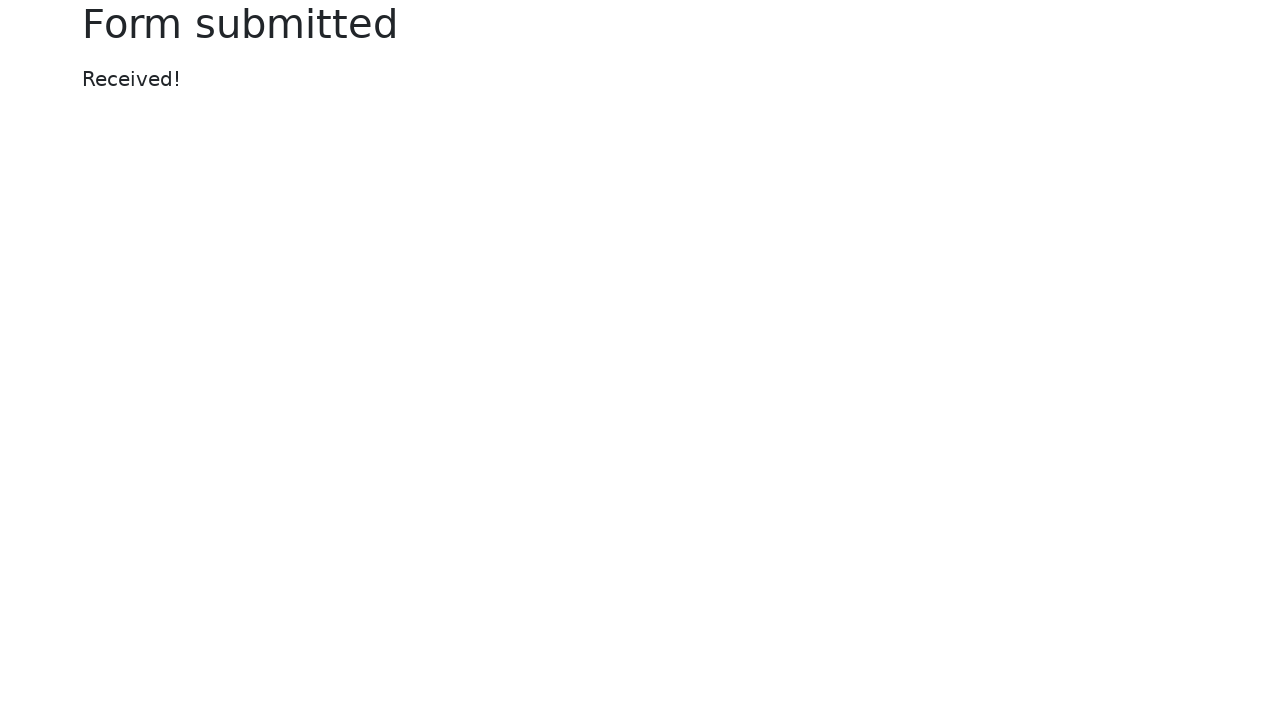

Success message validation passed - form submitted successfully
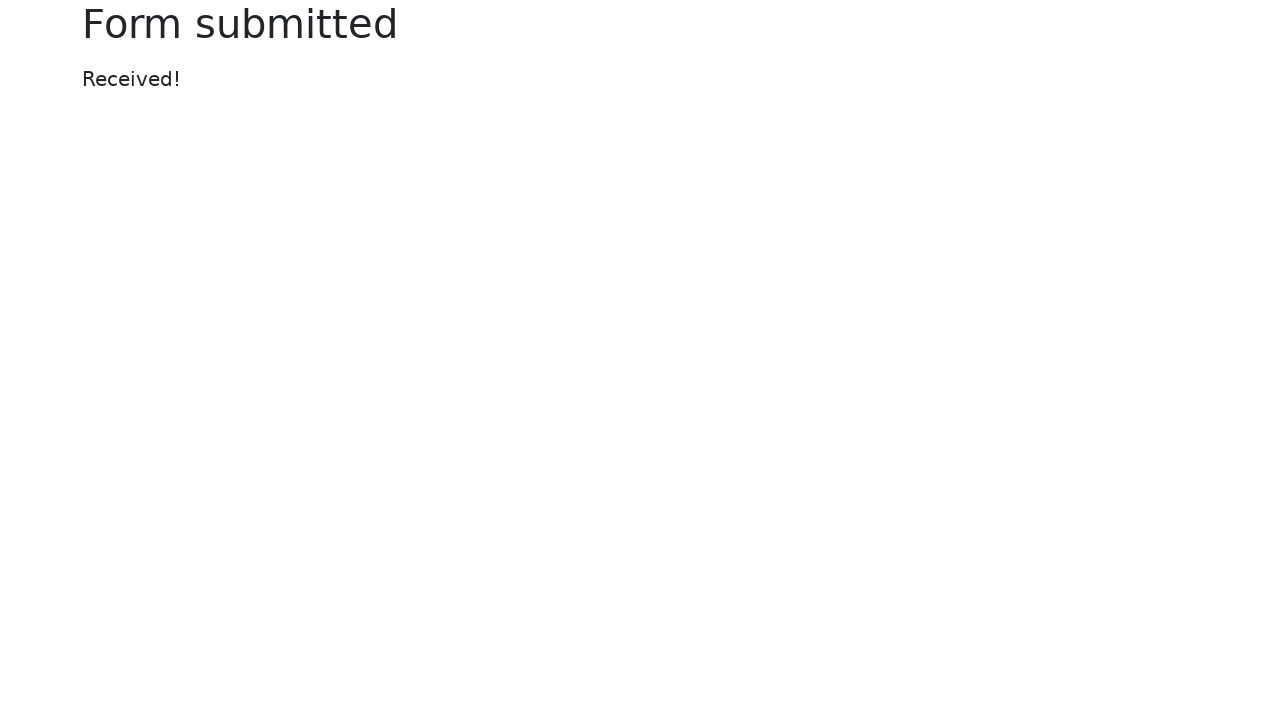

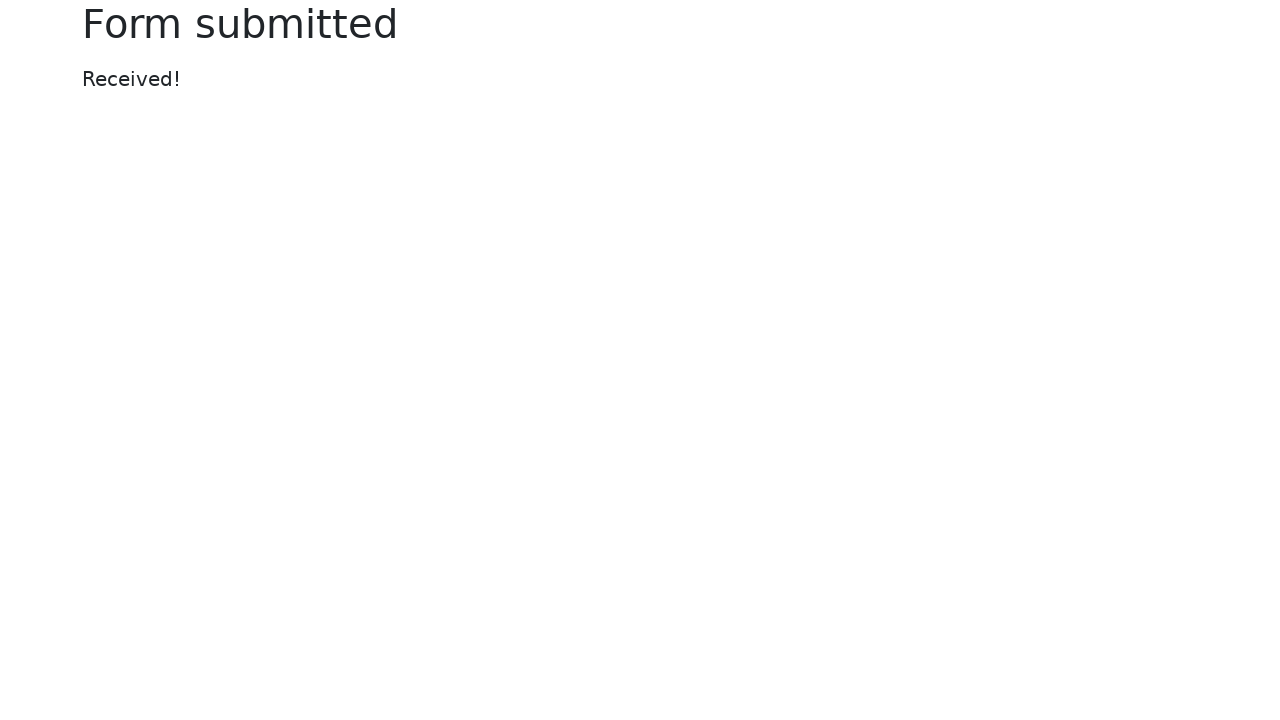